Tests the 12306 Chinese railway ticket query functionality by filling in departure station, arrival station, and travel date, then clicking the query button to search for available tickets.

Starting URL: https://kyfw.12306.cn/otn/leftTicket/init

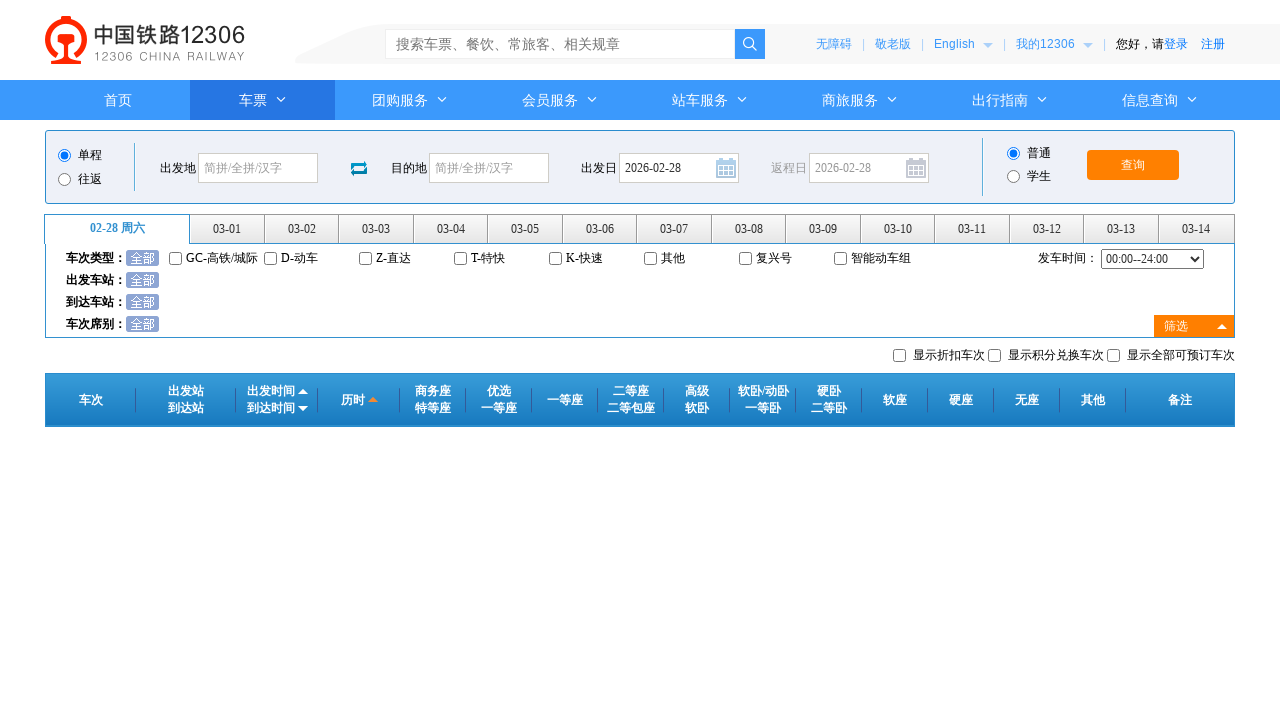

Clicked departure station input field at (258, 168) on #fromStationText
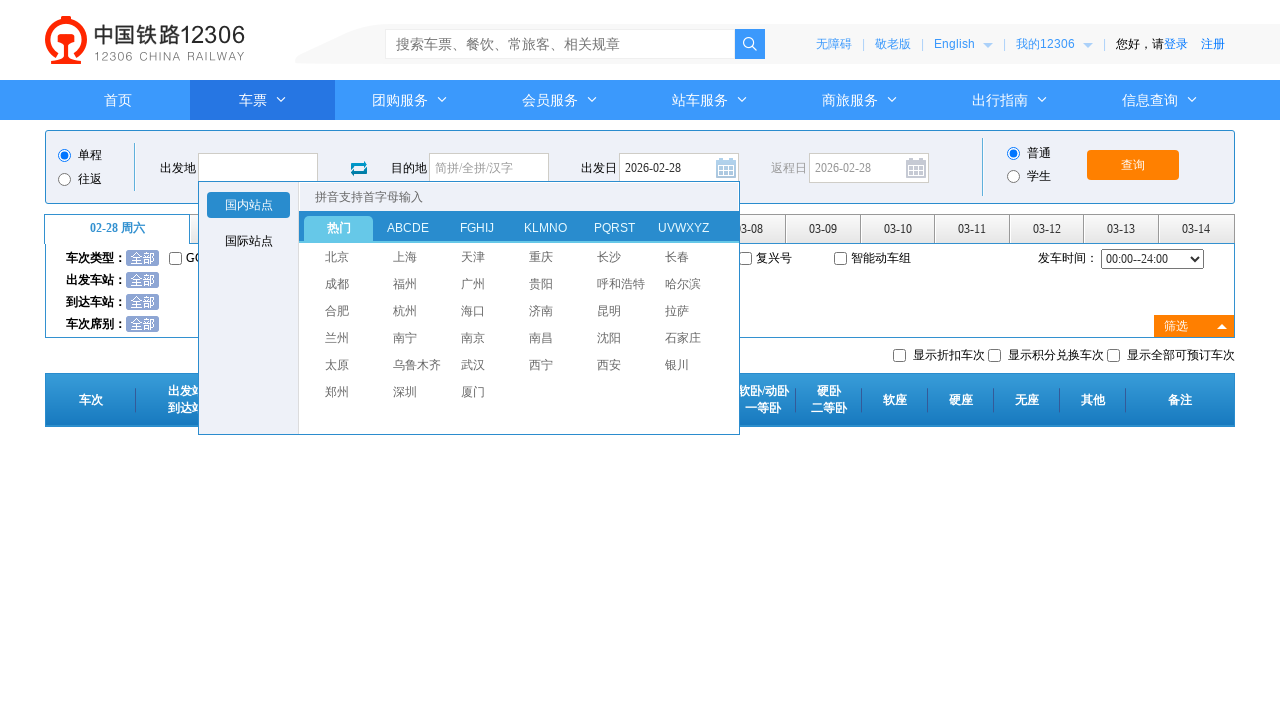

Filled departure station with '北京' (Beijing) on #fromStationText
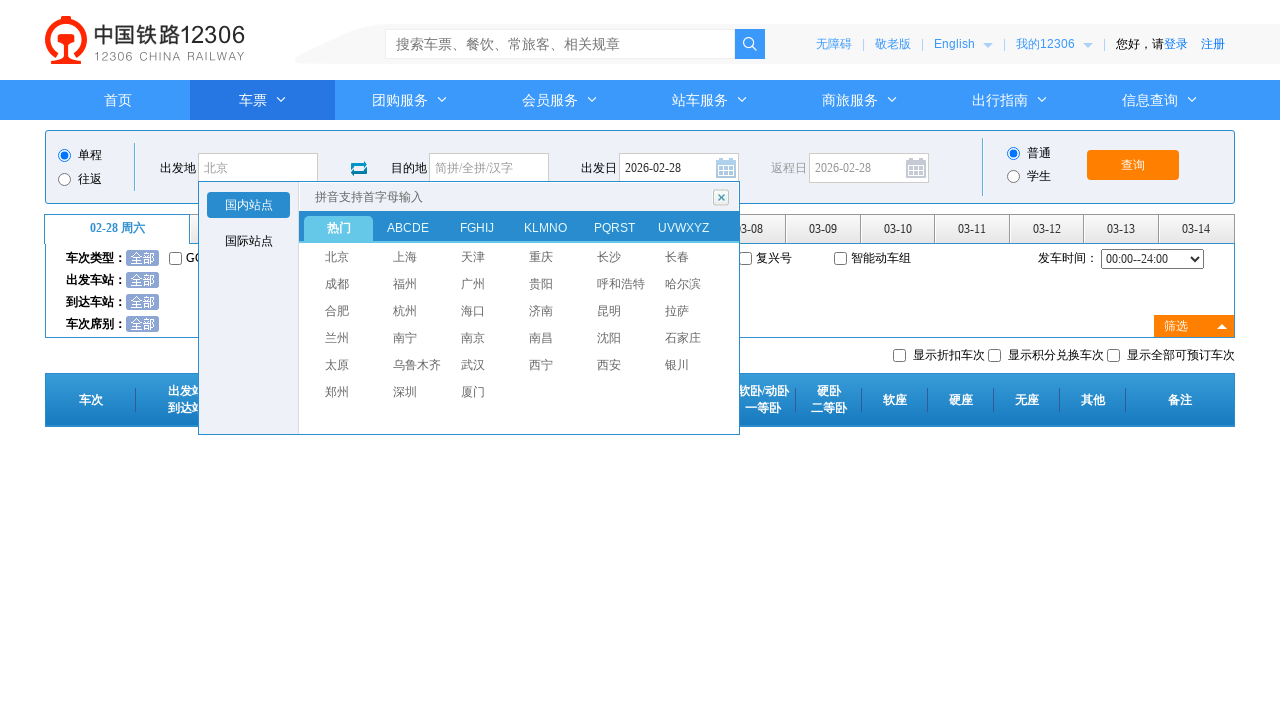

Pressed Enter to confirm departure station
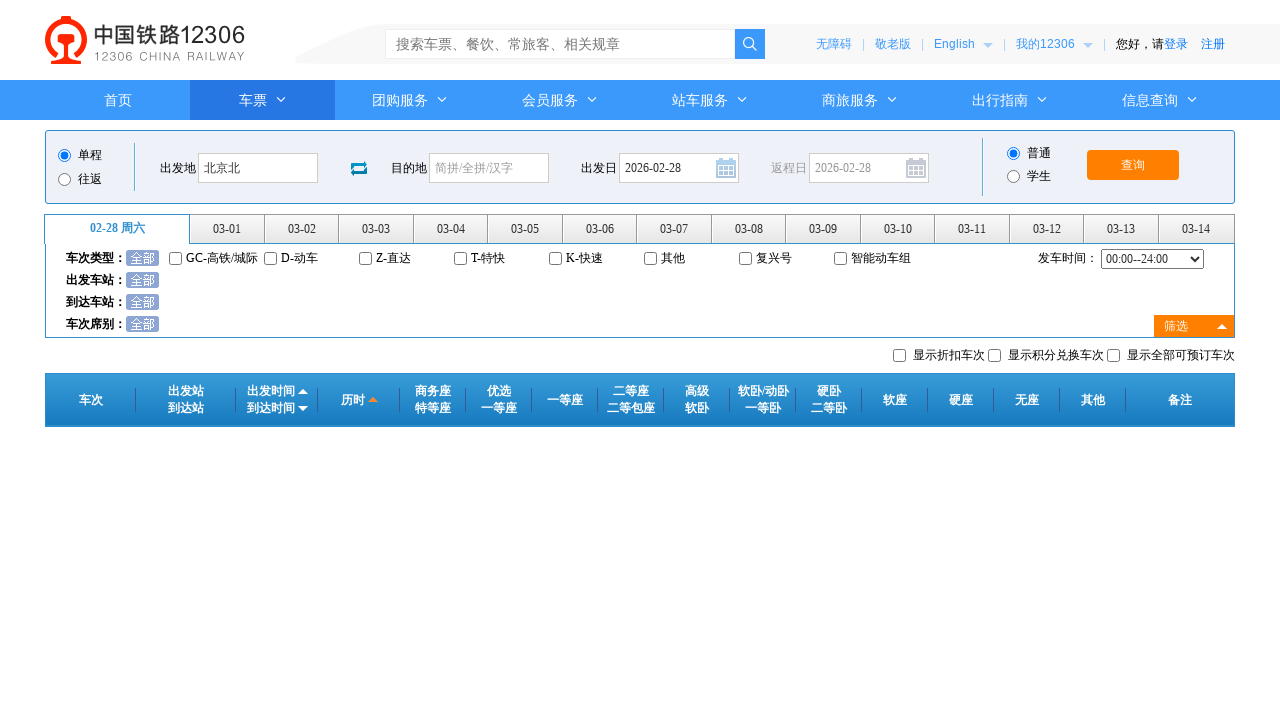

Clicked arrival station input field at (489, 168) on #toStationText
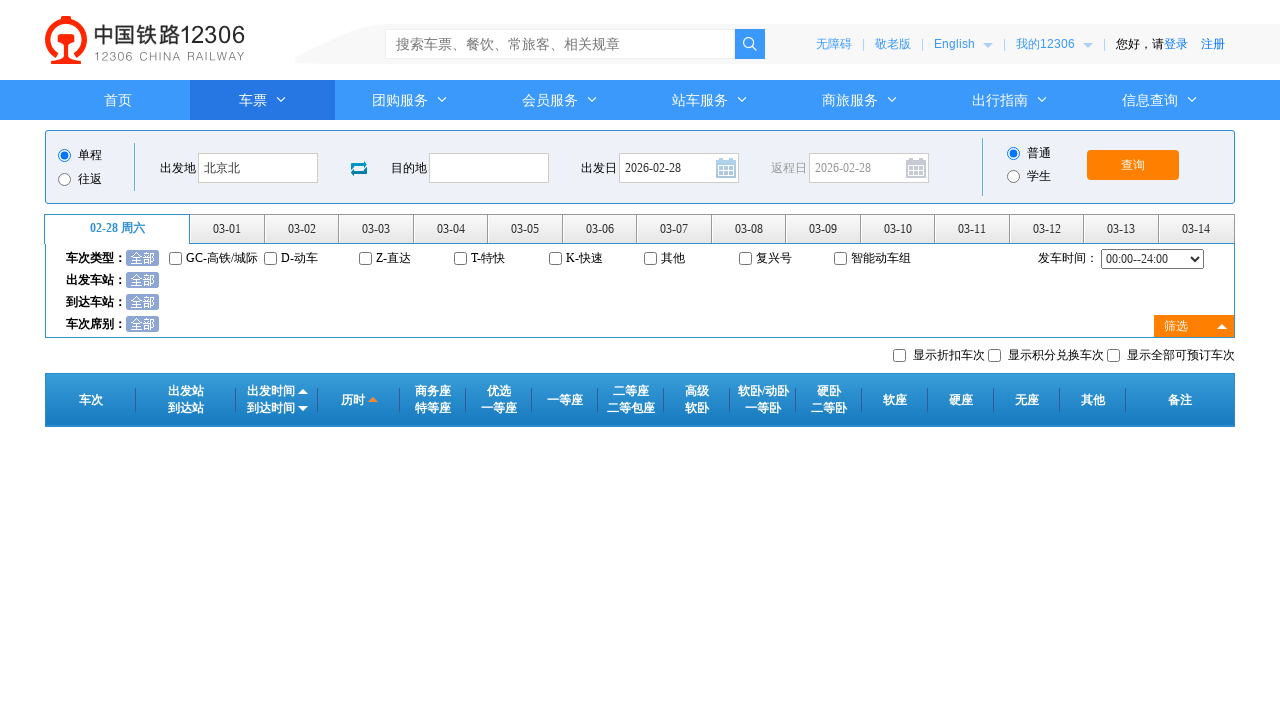

Filled arrival station with '上海' (Shanghai) on #toStationText
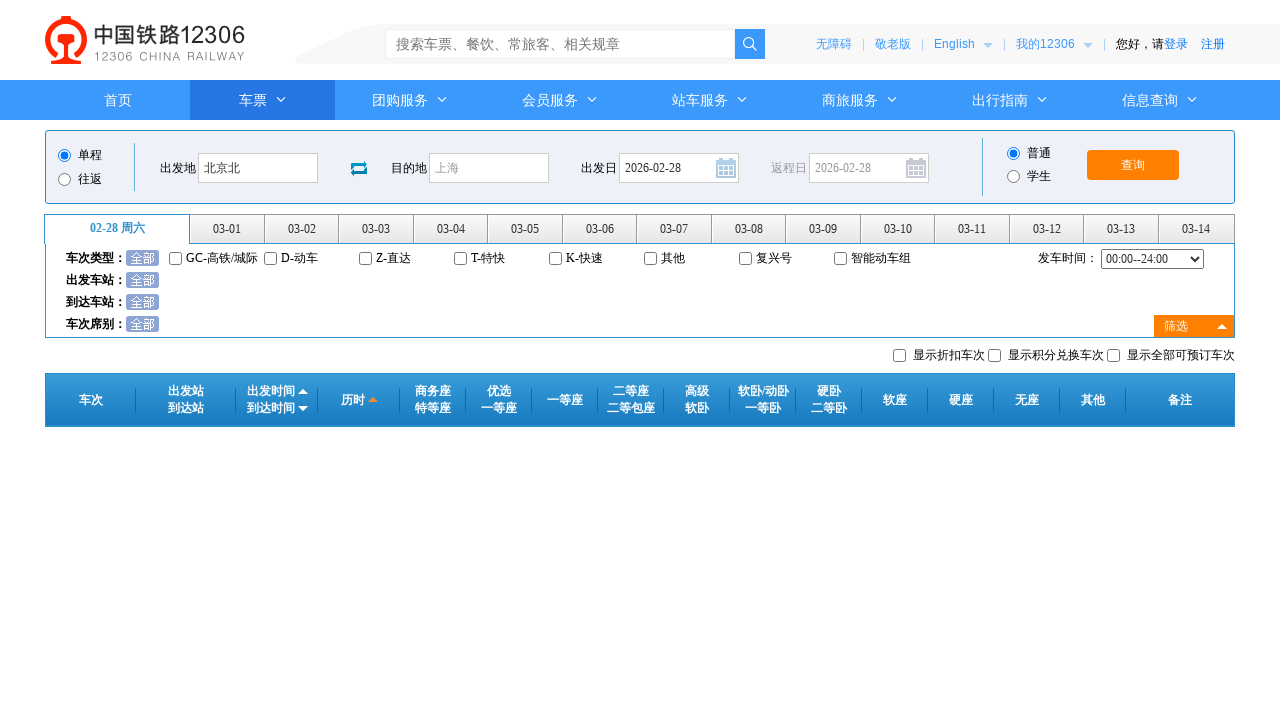

Pressed Enter to confirm arrival station
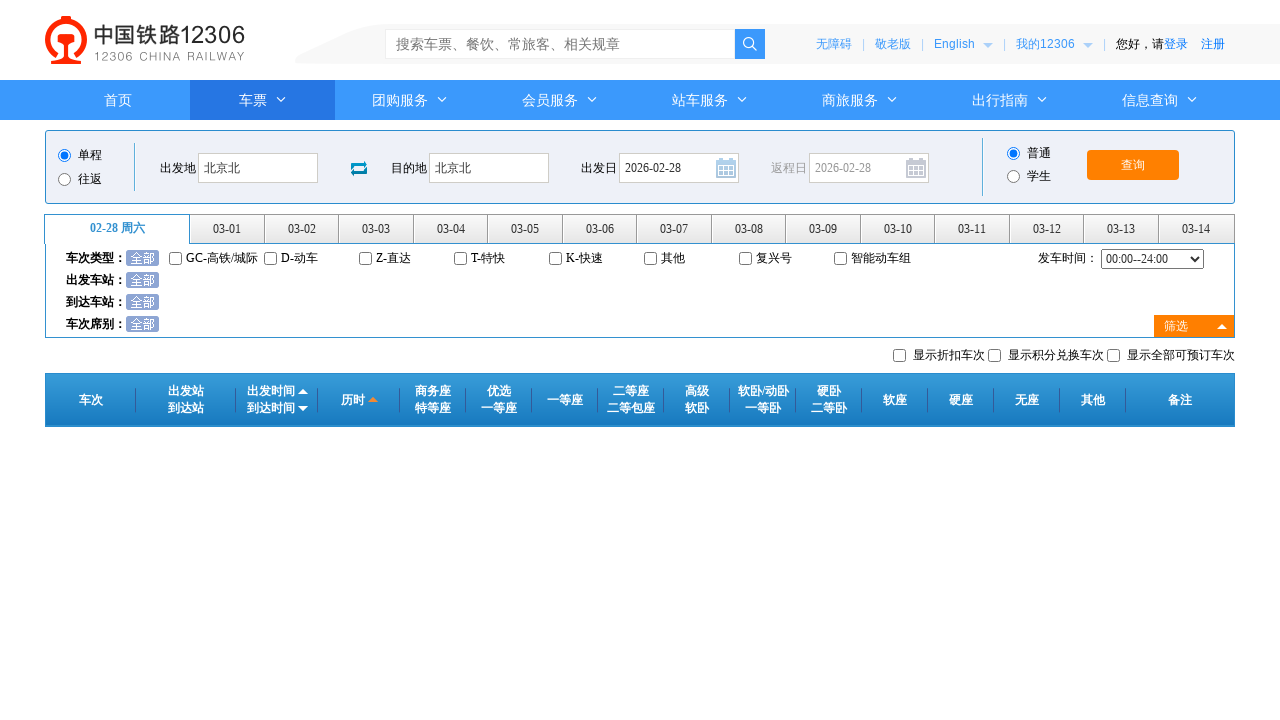

Removed readonly attribute from date field
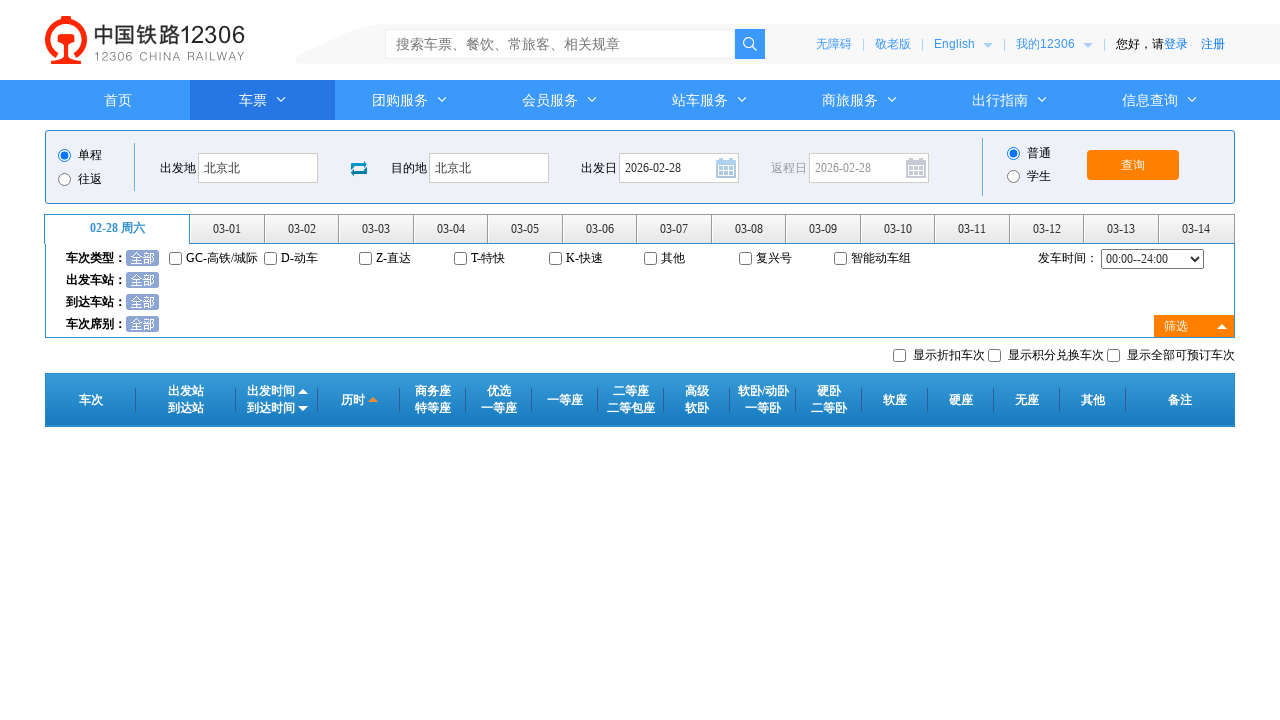

Filled travel date with '2024-03-15' on #train_date
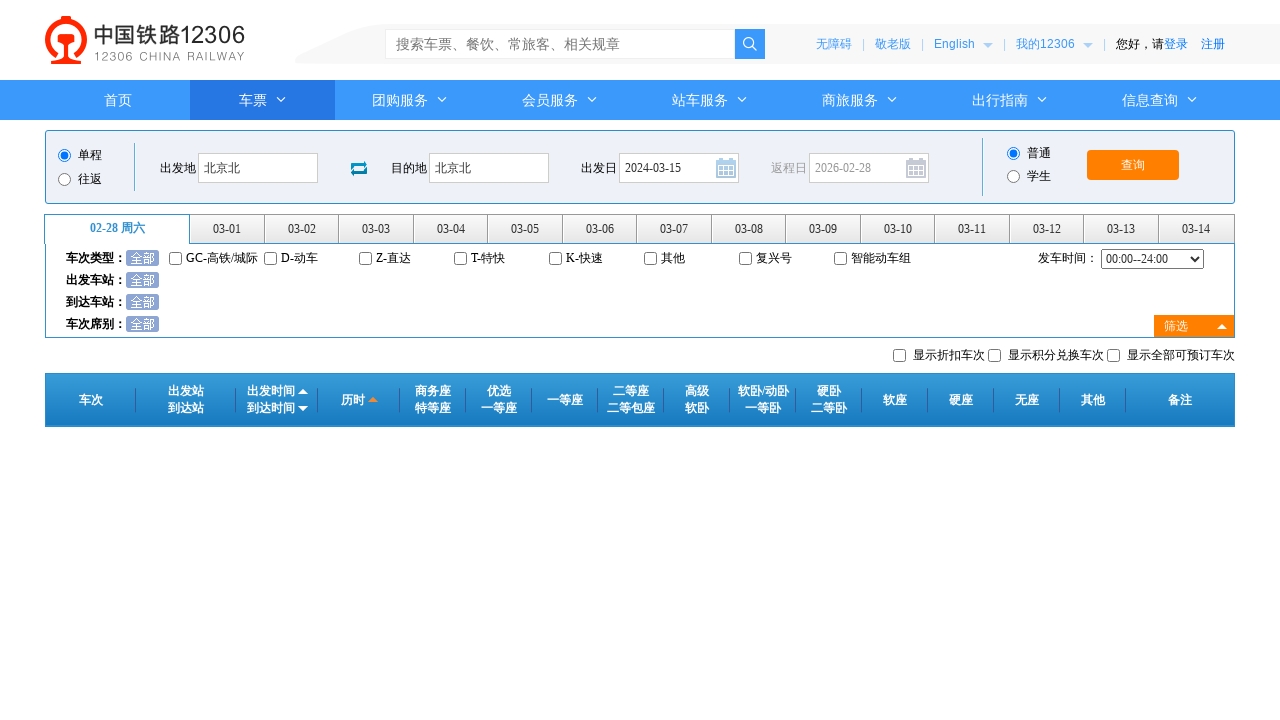

Clicked date field to confirm selection at (679, 168) on #train_date
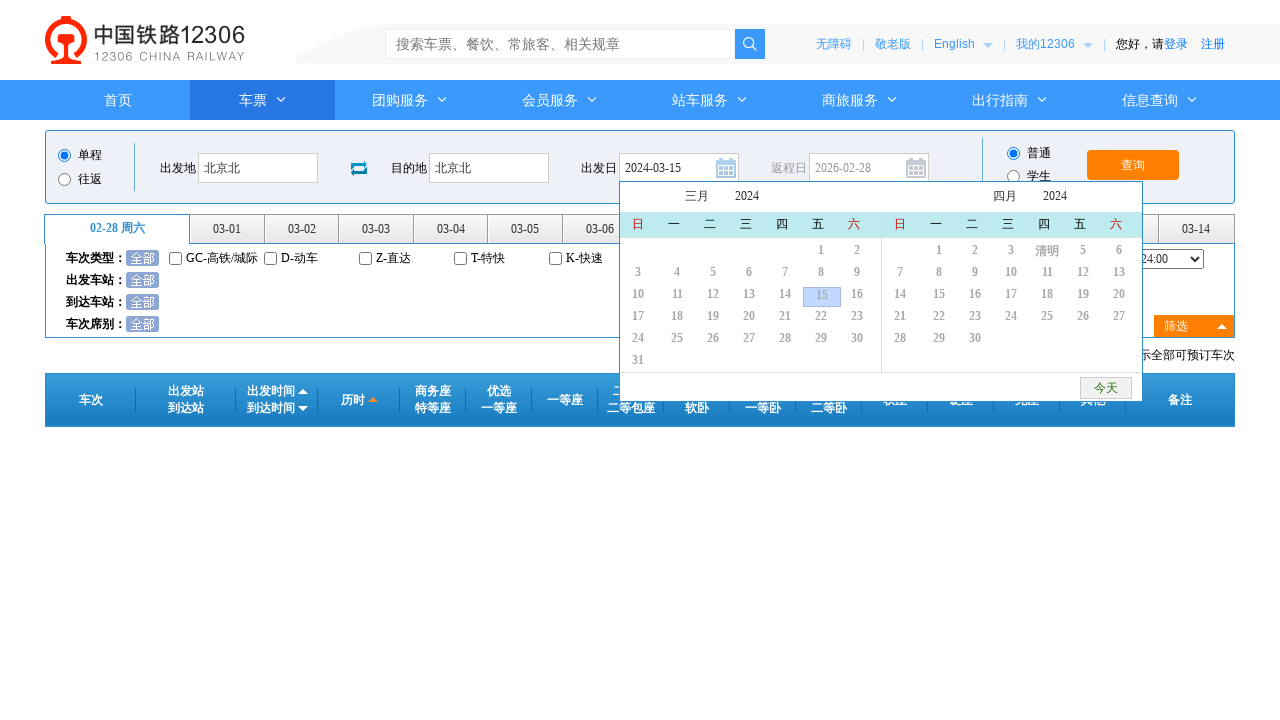

Clicked query button to search for available tickets at (1133, 165) on #query_ticket
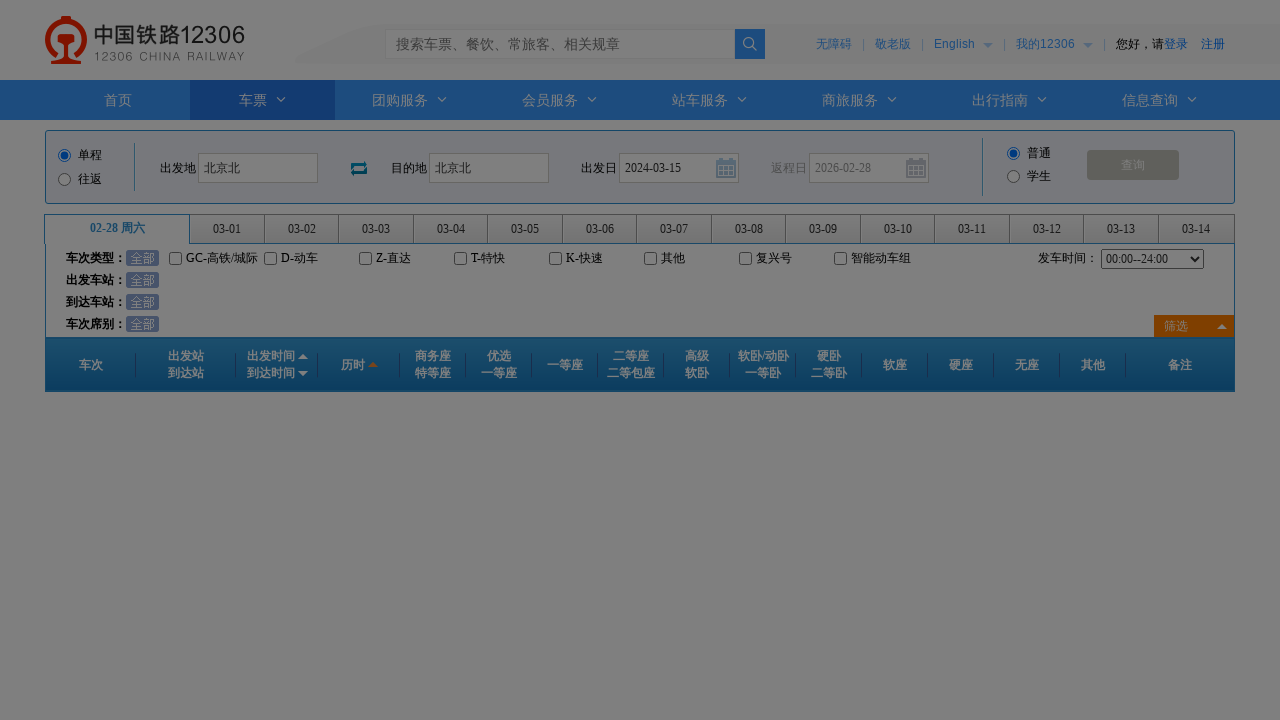

Waited 2 seconds for ticket search results to load
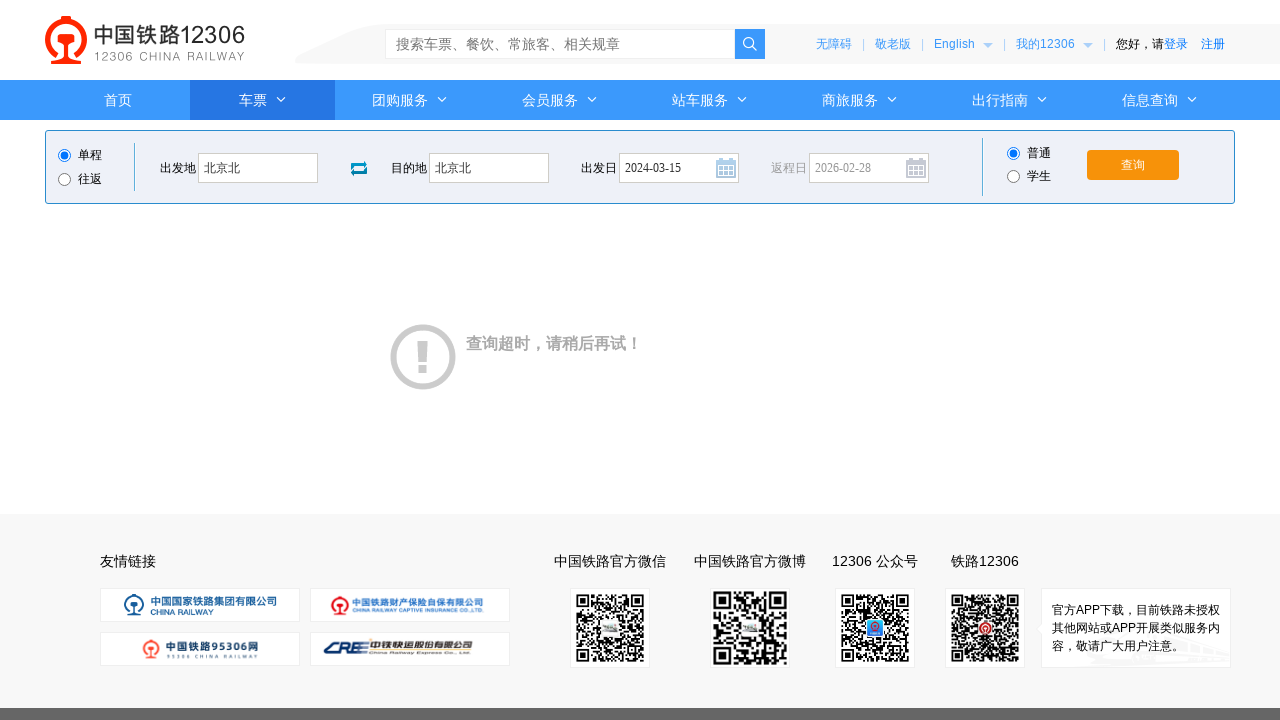

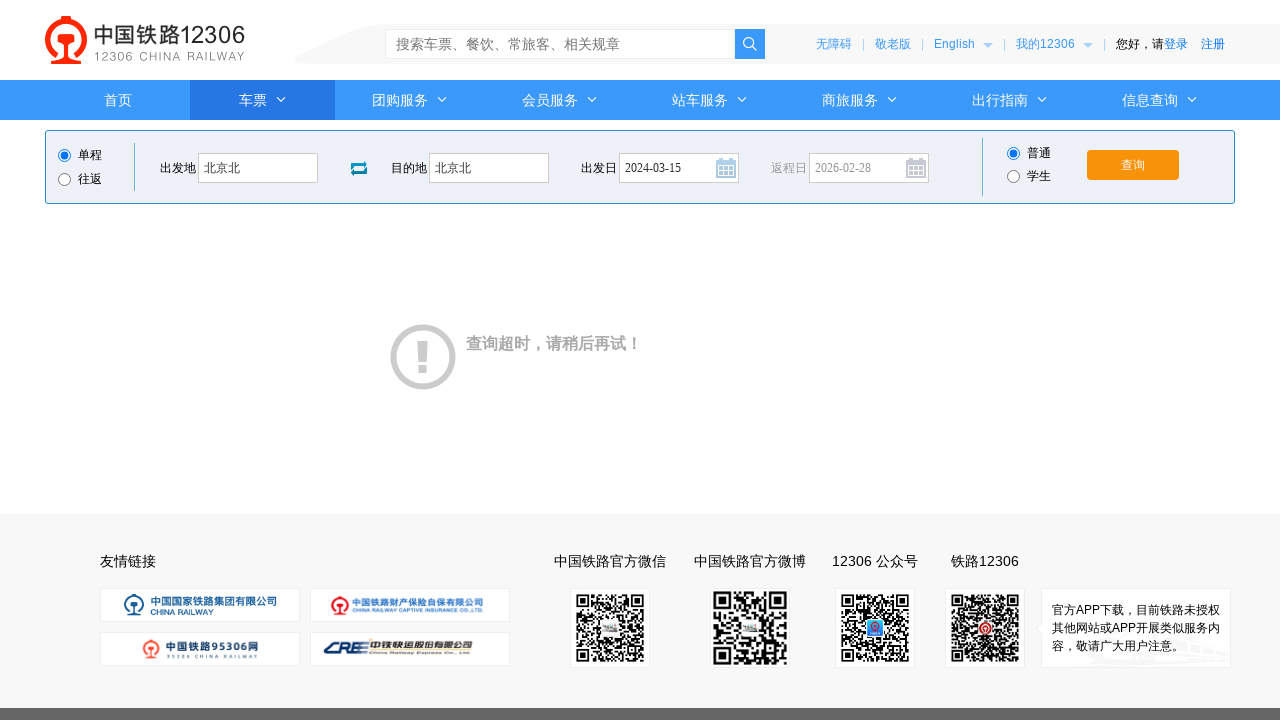